Tests adding and then removing an element by clicking buttons on the Add/Remove Elements page

Starting URL: https://the-internet.herokuapp.com/

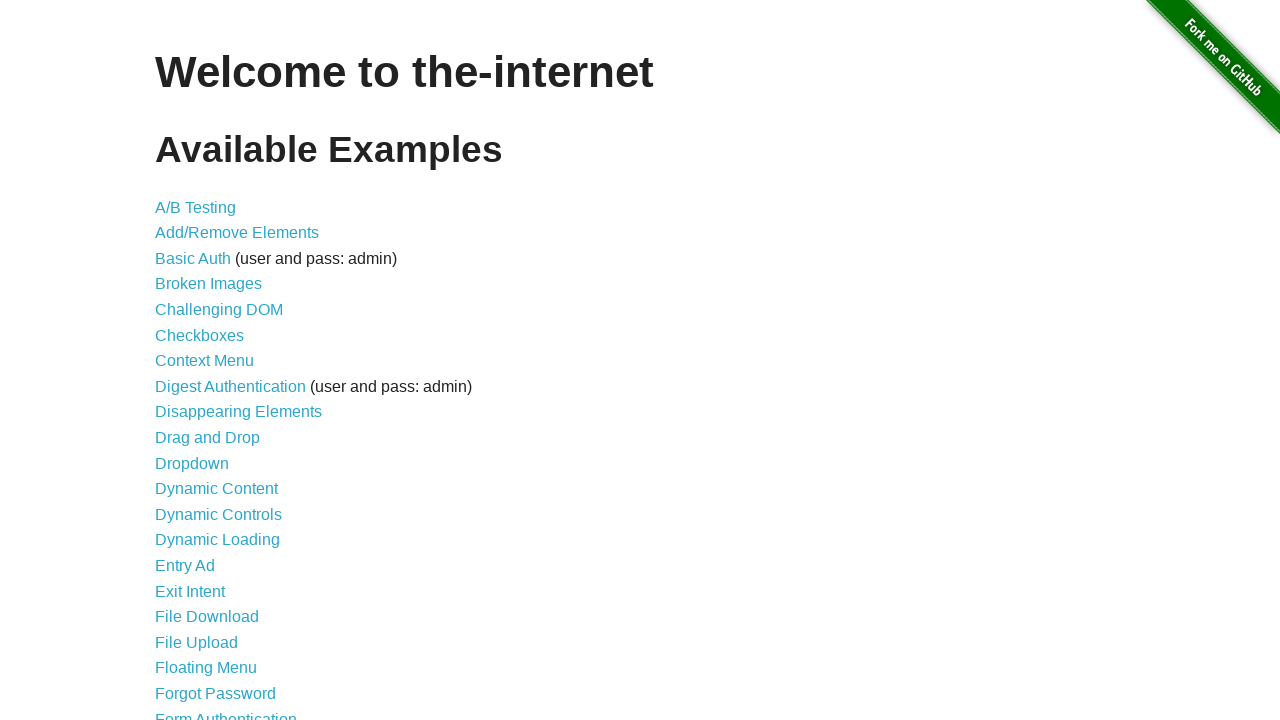

Clicked on Add/Remove Elements link at (237, 233) on a[href='/add_remove_elements/']
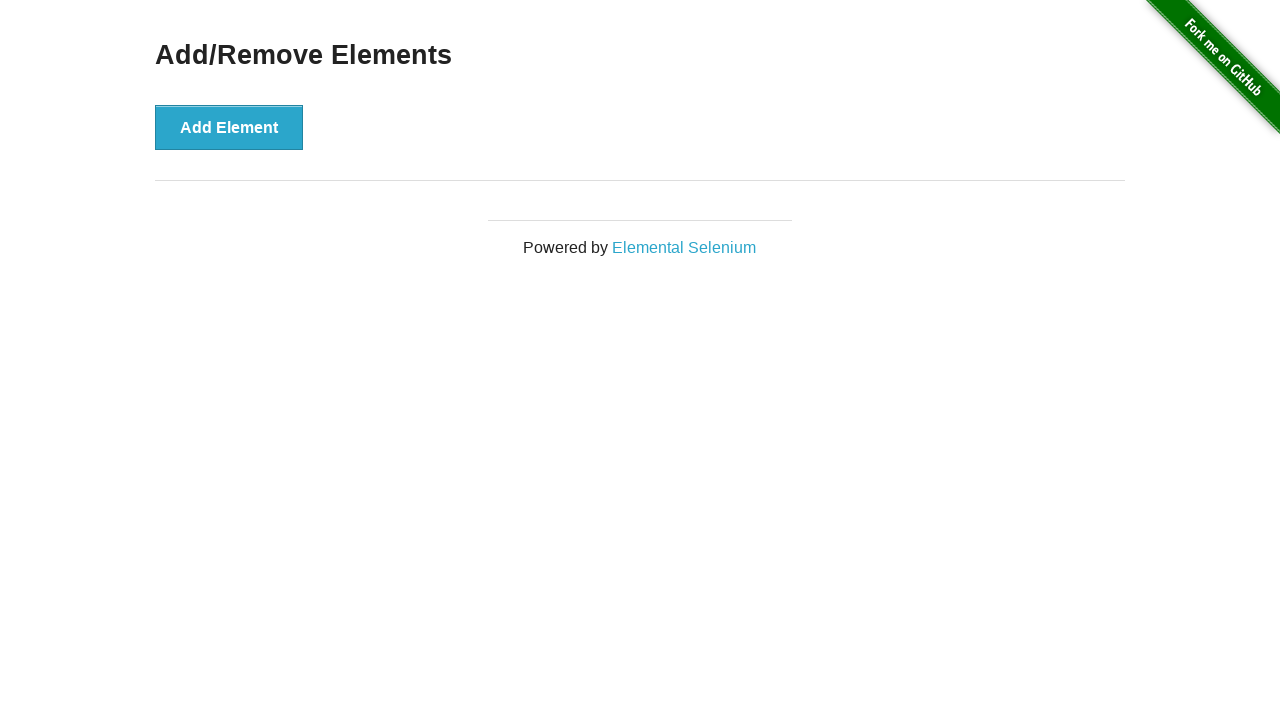

Clicked Add Element button at (229, 127) on button[onclick='addElement()']
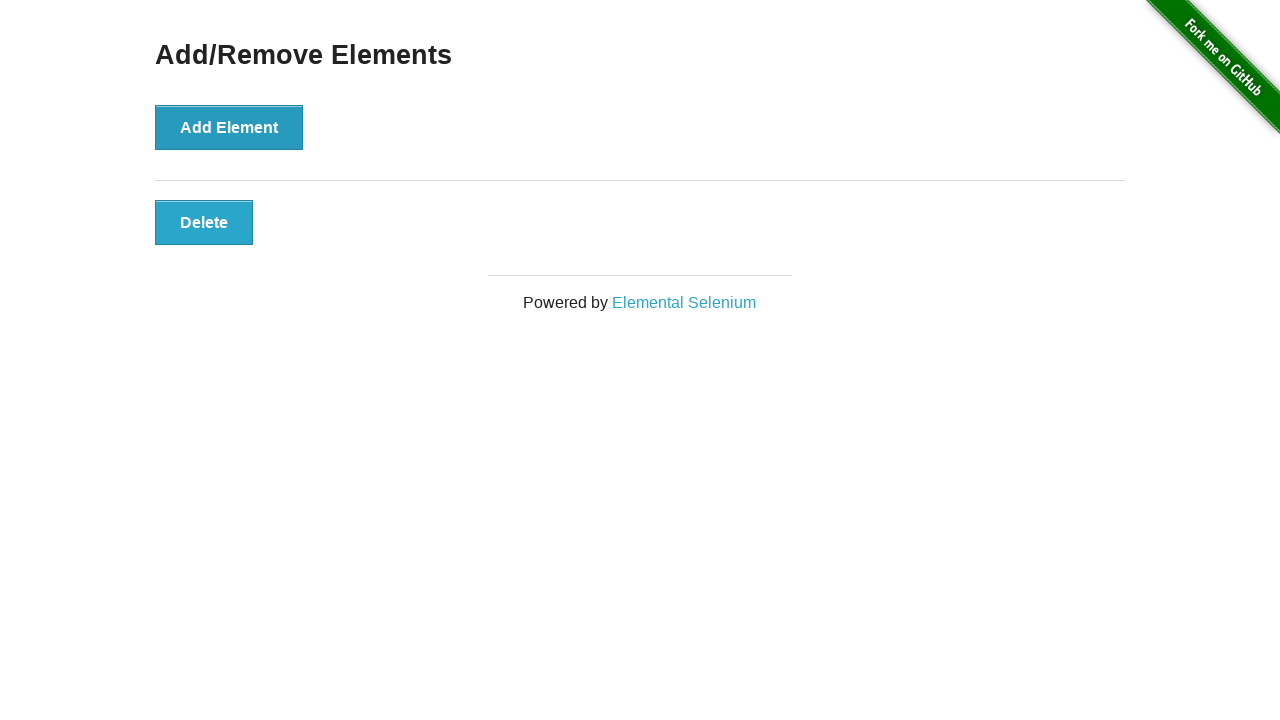

Element appeared after clicking Add Element button
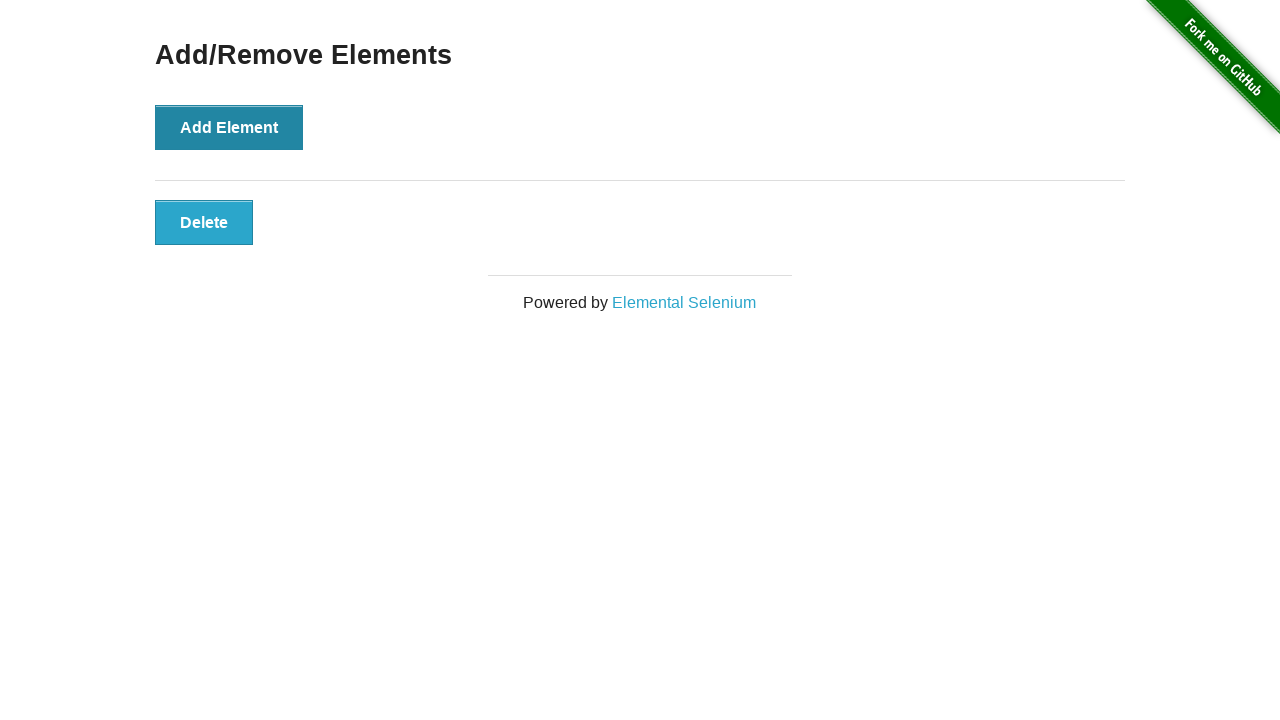

Clicked Delete button to remove the element at (204, 222) on button.added-manually
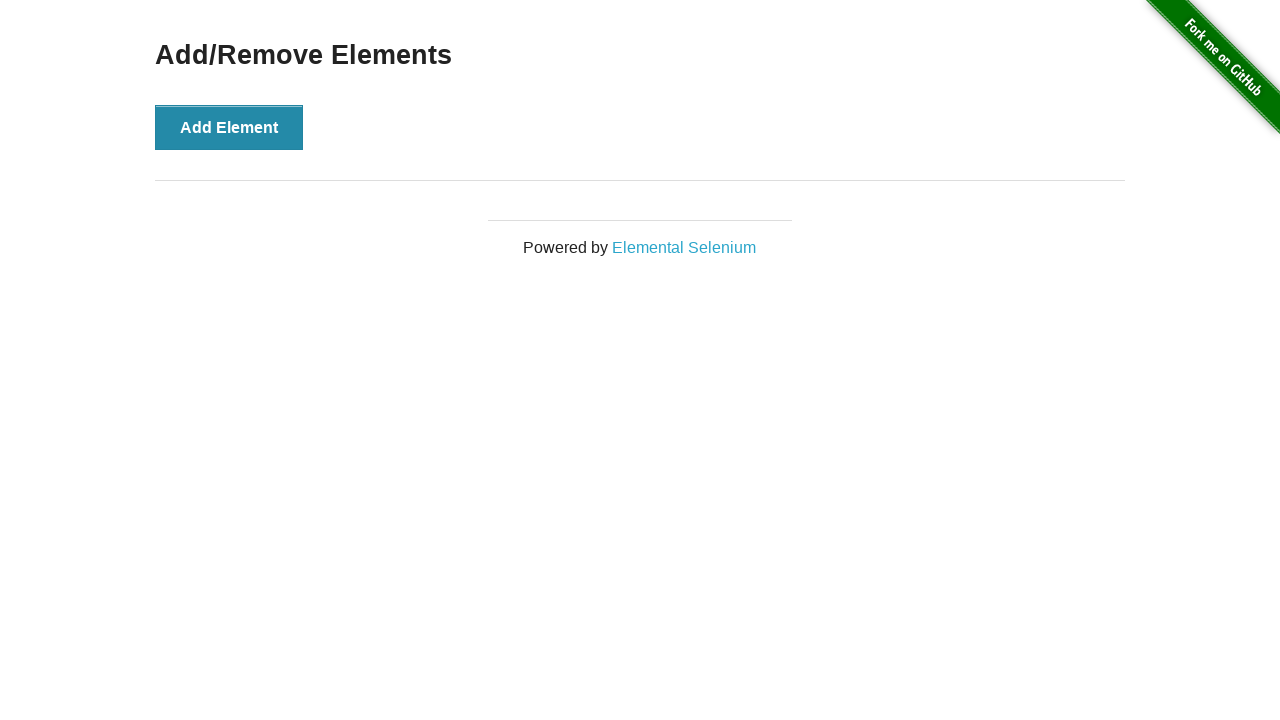

Verified element was successfully removed
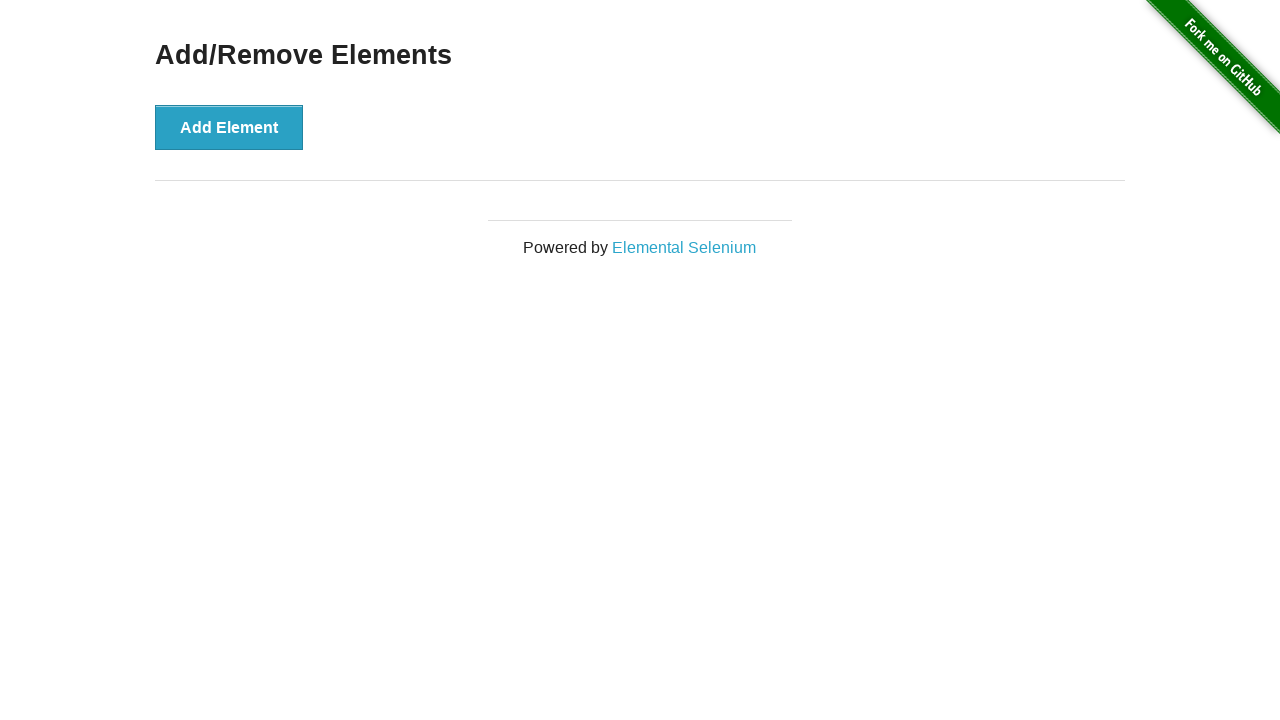

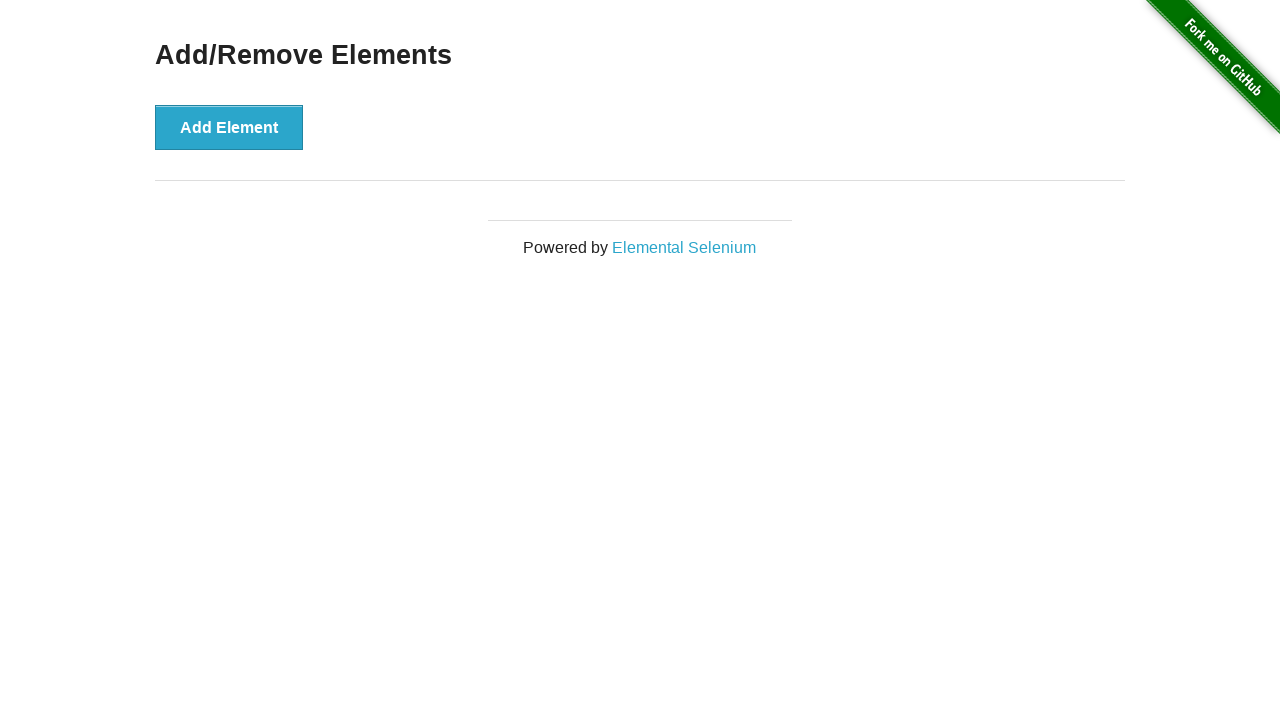